Tests dropdown passenger selector functionality by clicking to open the dropdown, incrementing the adult passenger count 5 times using a loop, and then closing the dropdown.

Starting URL: https://rahulshettyacademy.com/dropdownsPractise/

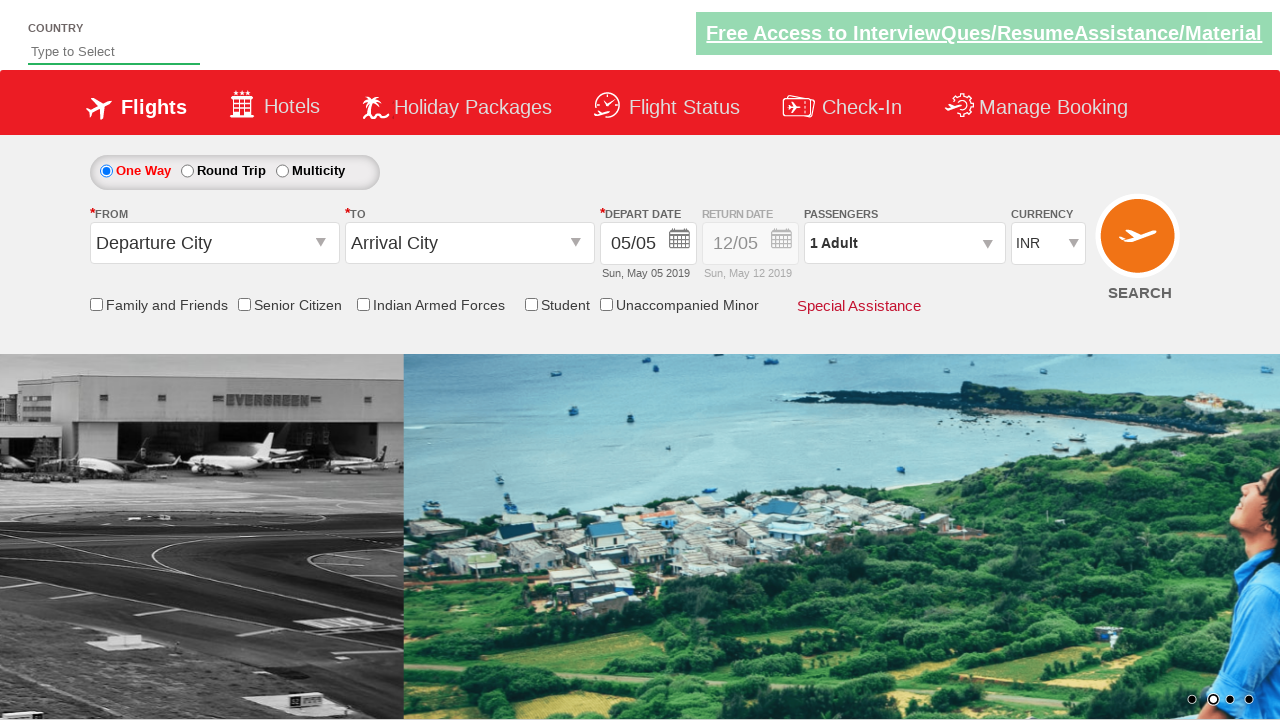

Clicked on passenger info dropdown to open it at (904, 243) on #divpaxinfo
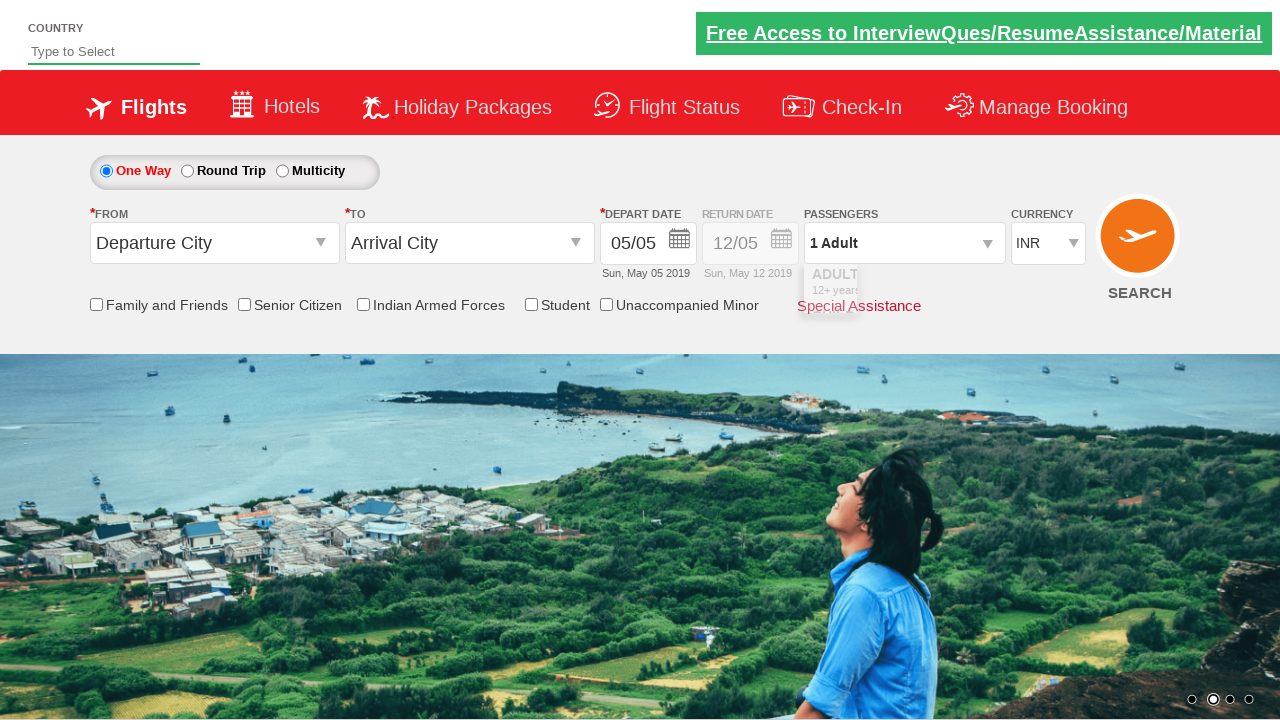

Waited for adult increment button to be visible
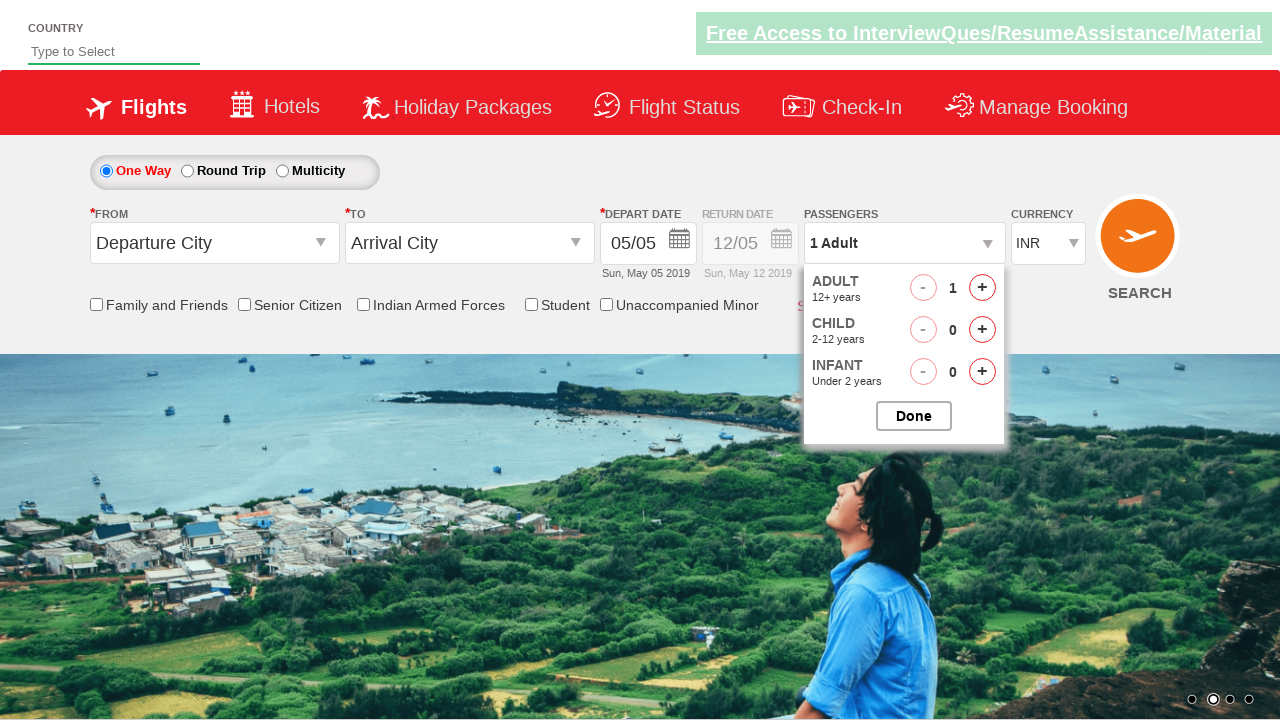

Incremented adult passenger count at (982, 288) on #hrefIncAdt
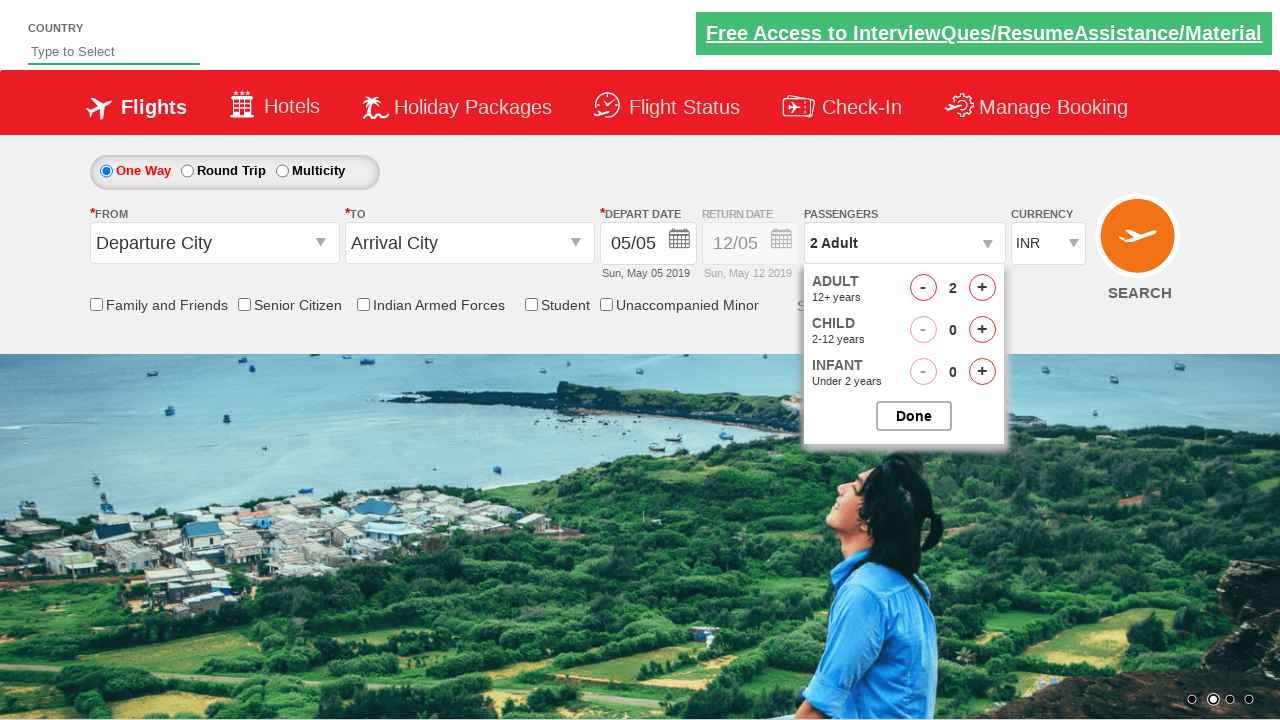

Incremented adult passenger count at (982, 288) on #hrefIncAdt
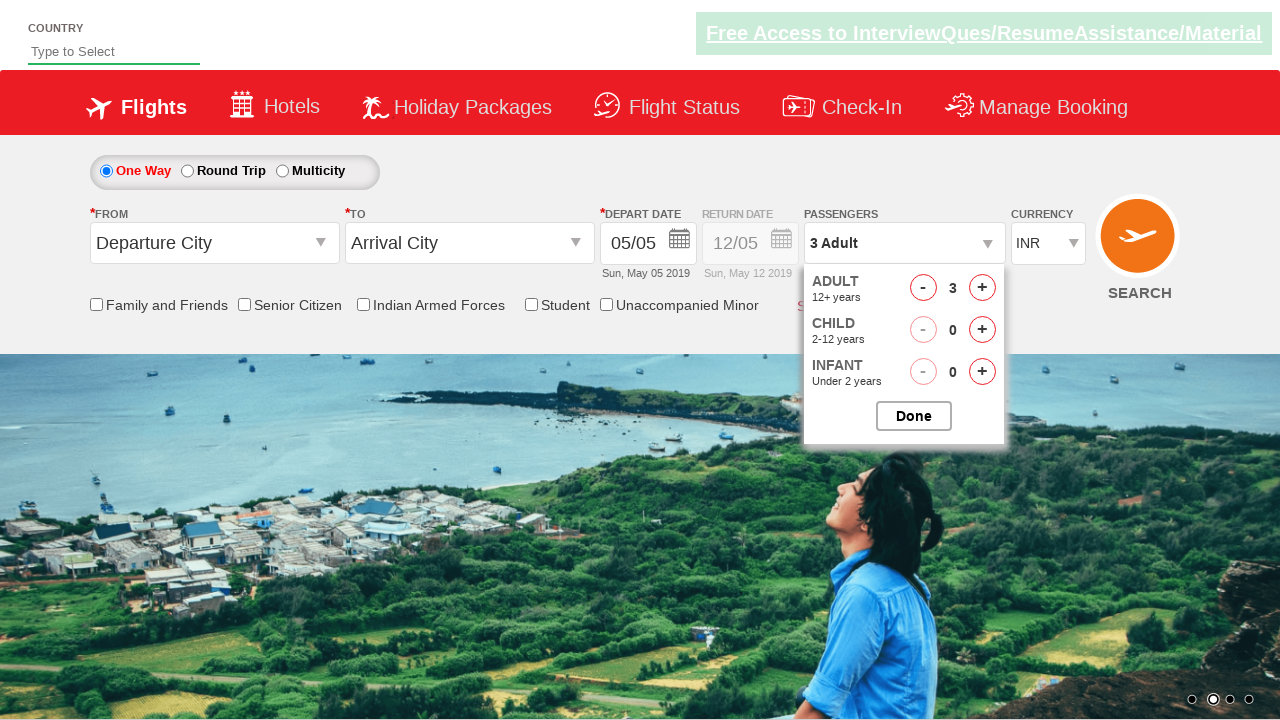

Incremented adult passenger count at (982, 288) on #hrefIncAdt
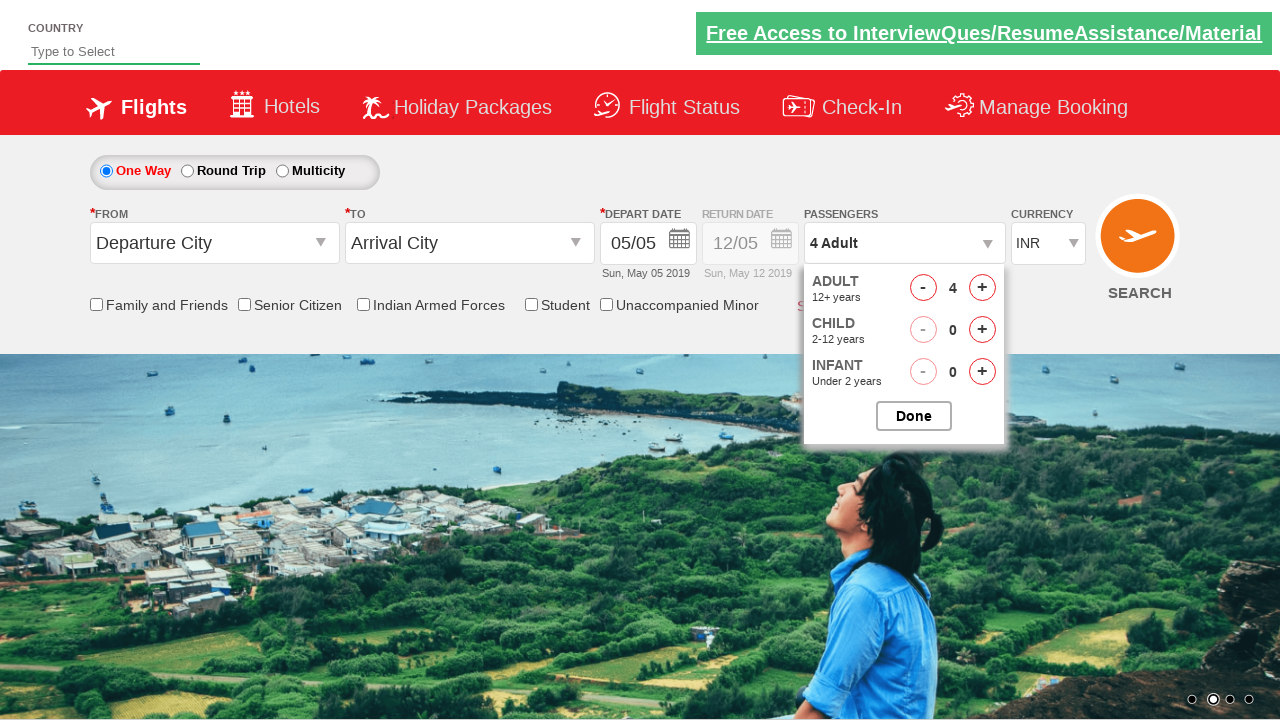

Incremented adult passenger count at (982, 288) on #hrefIncAdt
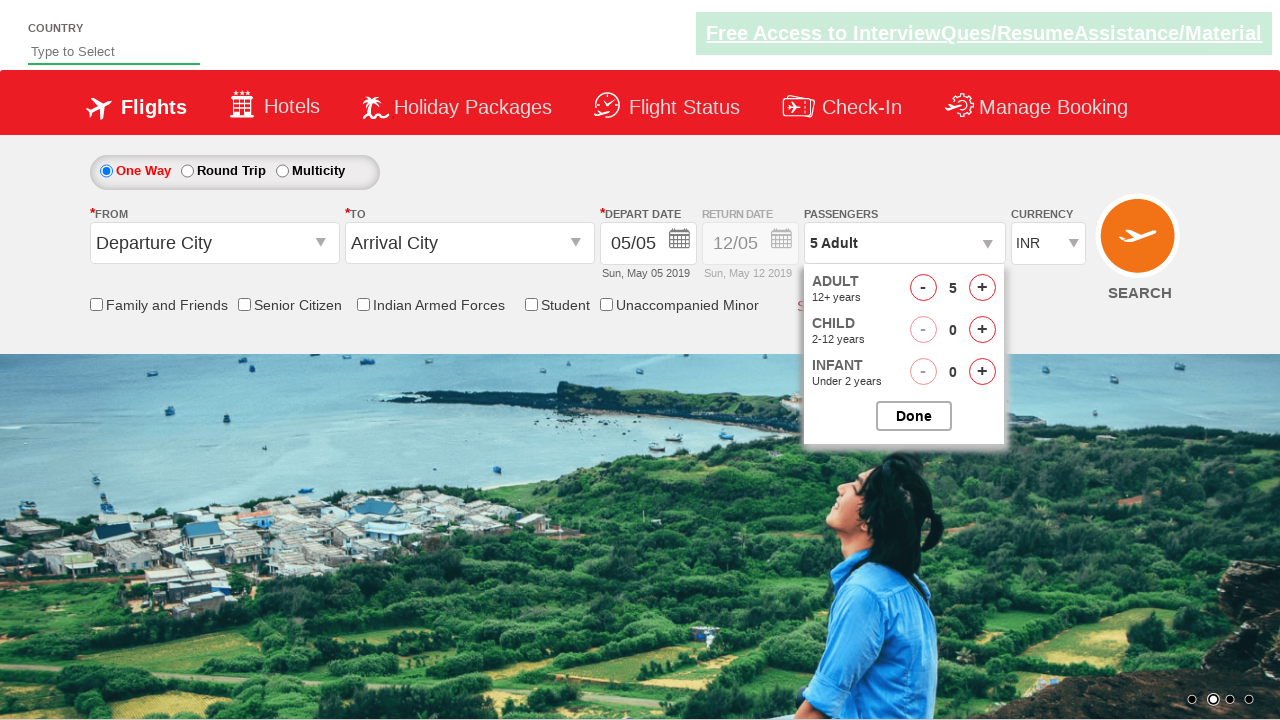

Incremented adult passenger count at (982, 288) on #hrefIncAdt
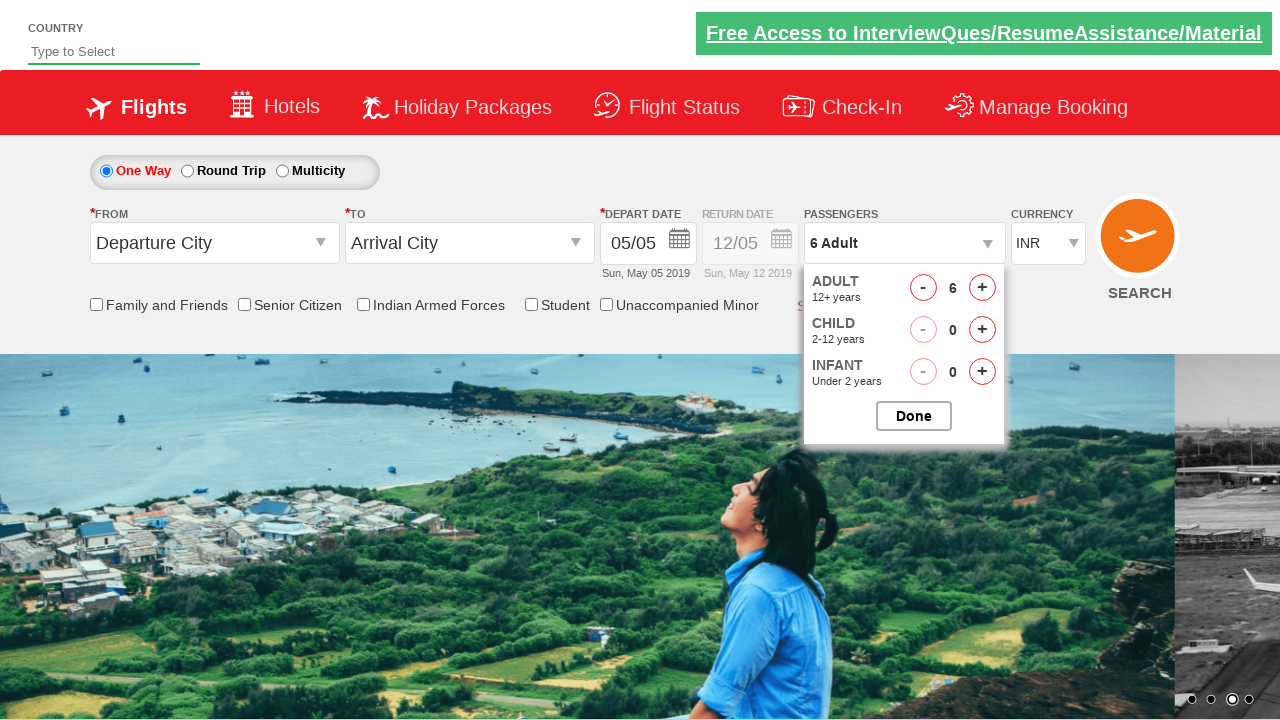

Closed the passenger options dropdown at (914, 416) on #btnclosepaxoption
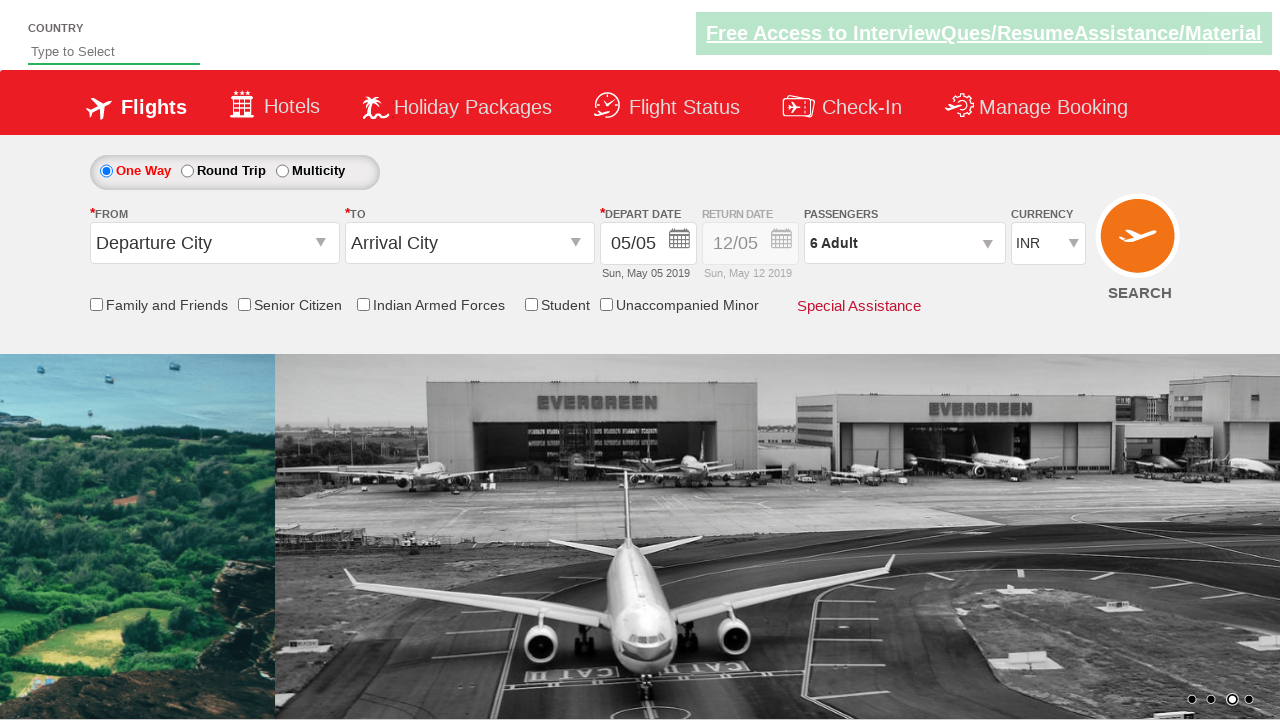

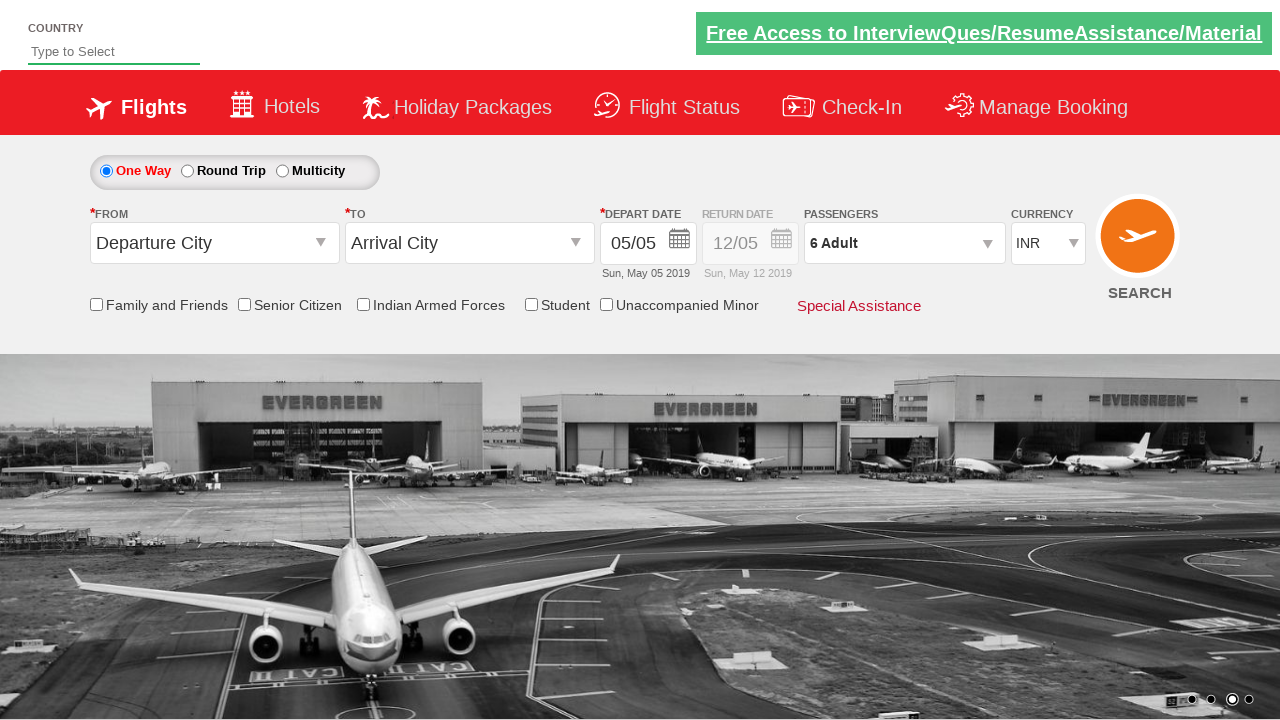